Demonstrates a NoSuchElementException by attempting to find and click a non-existent element on the GeeksforGeeks website

Starting URL: https://www.geeksforgeeks.org/

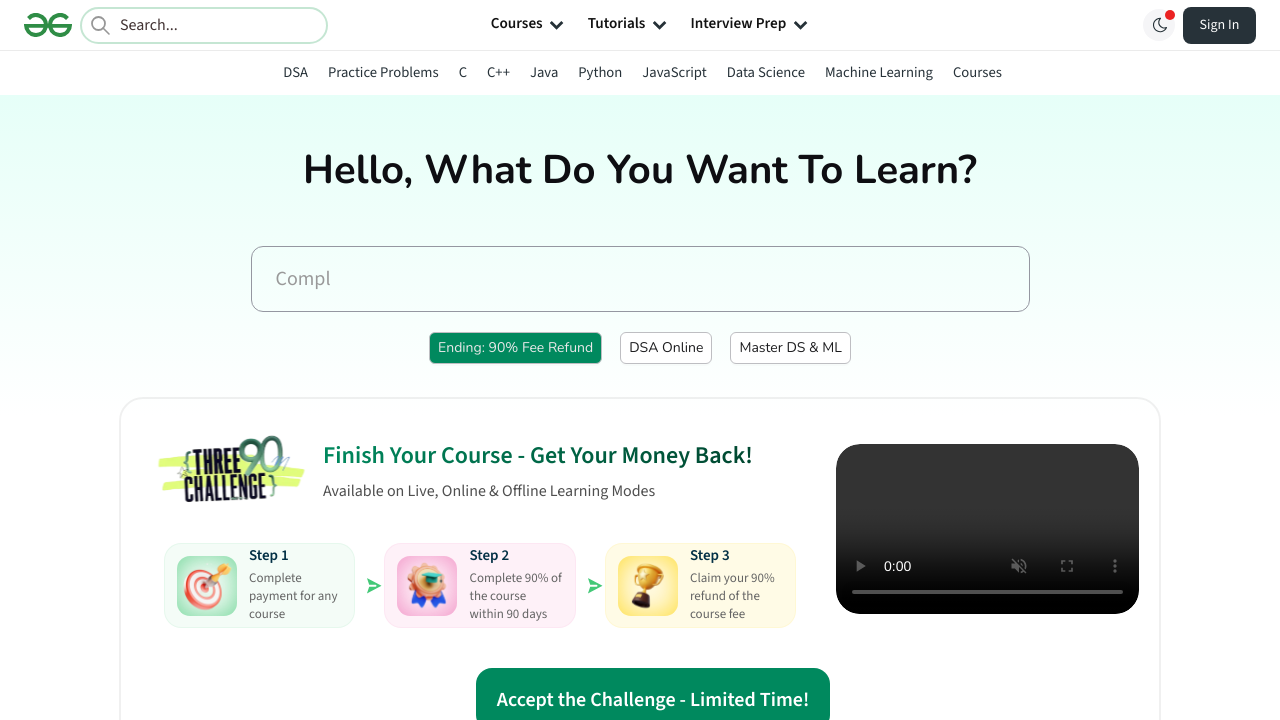

Exception caught when attempting to click non-existent element with text 'abrakadabra' on text=abrakadabra
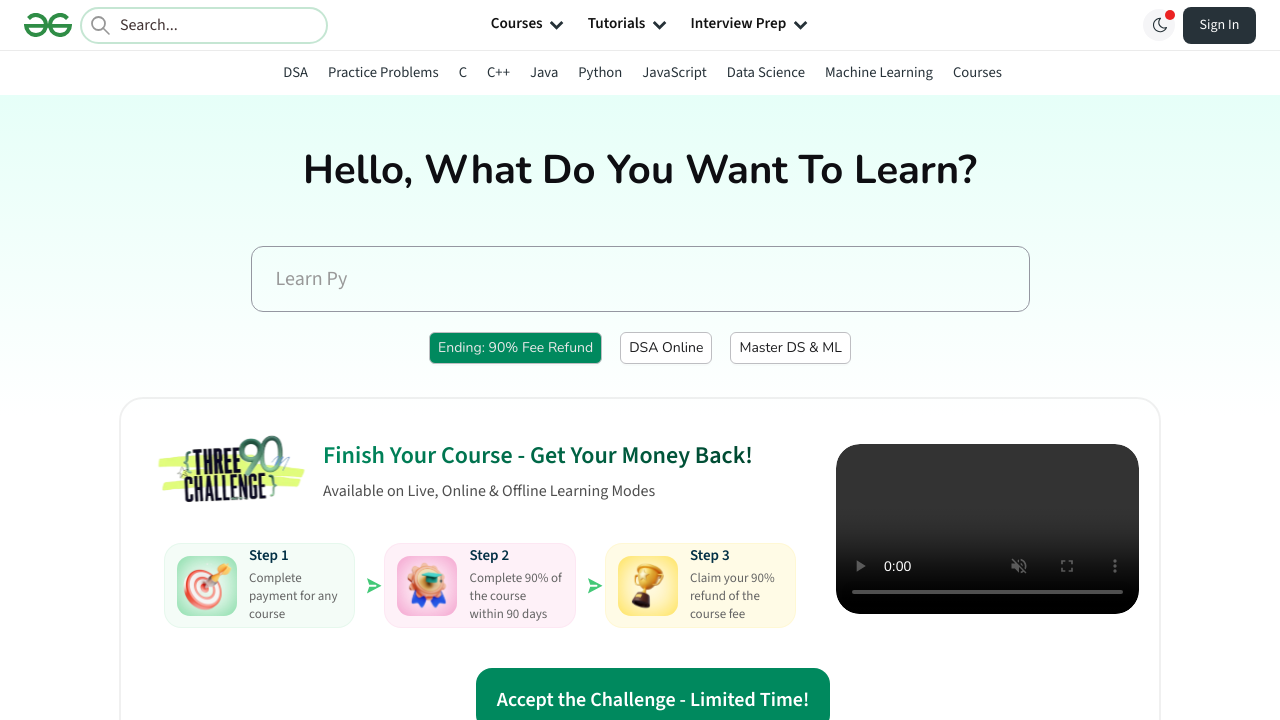

Printed exception type: TimeoutError
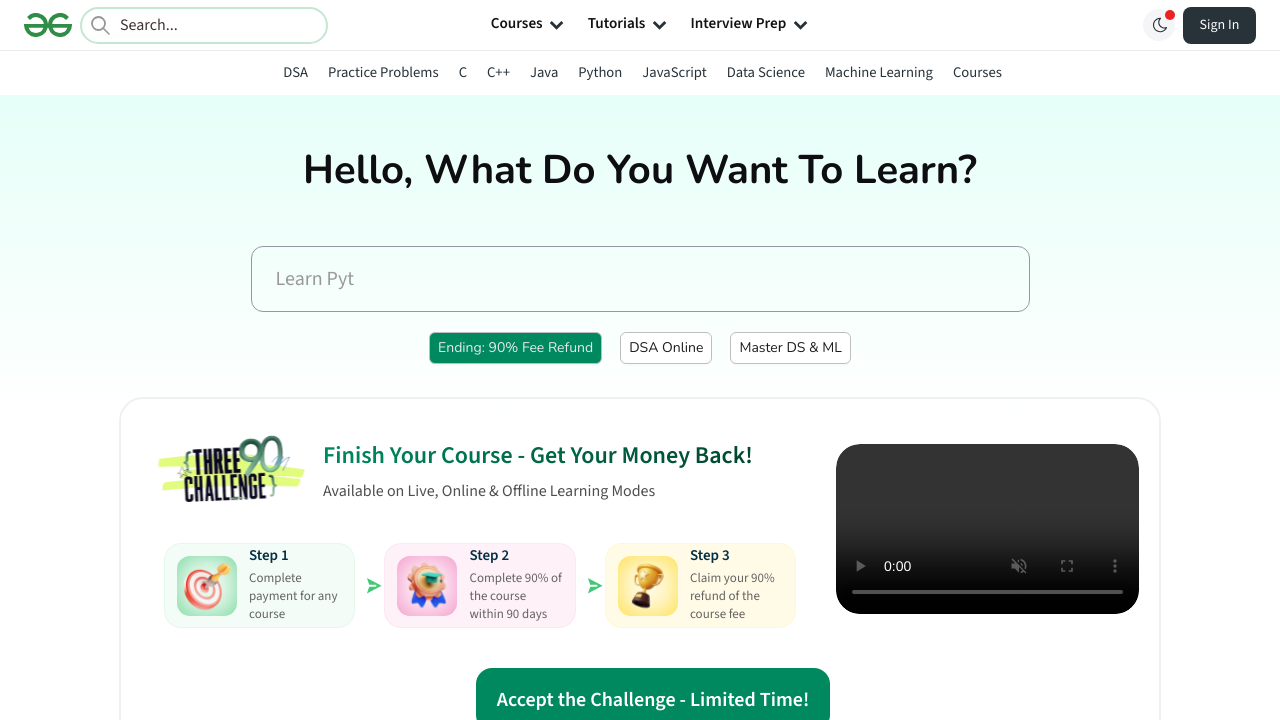

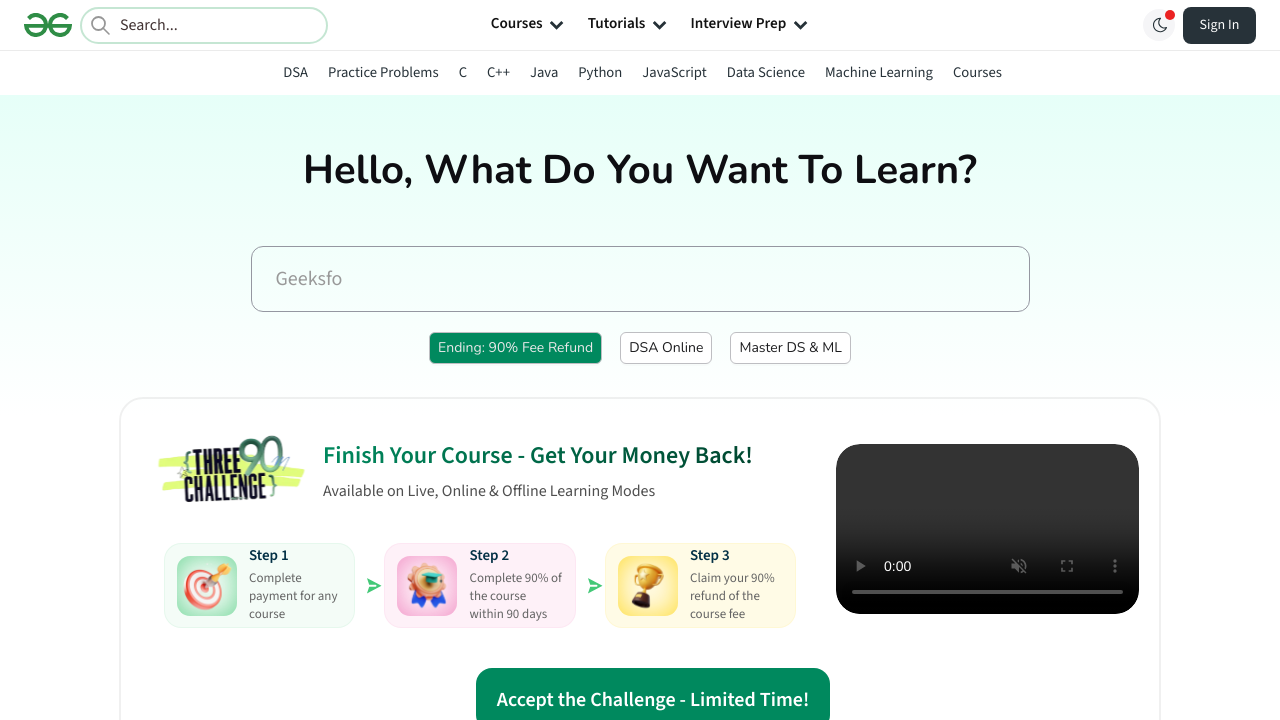